Tests that the currently applied filter is highlighted in the filter list.

Starting URL: https://demo.playwright.dev/todomvc

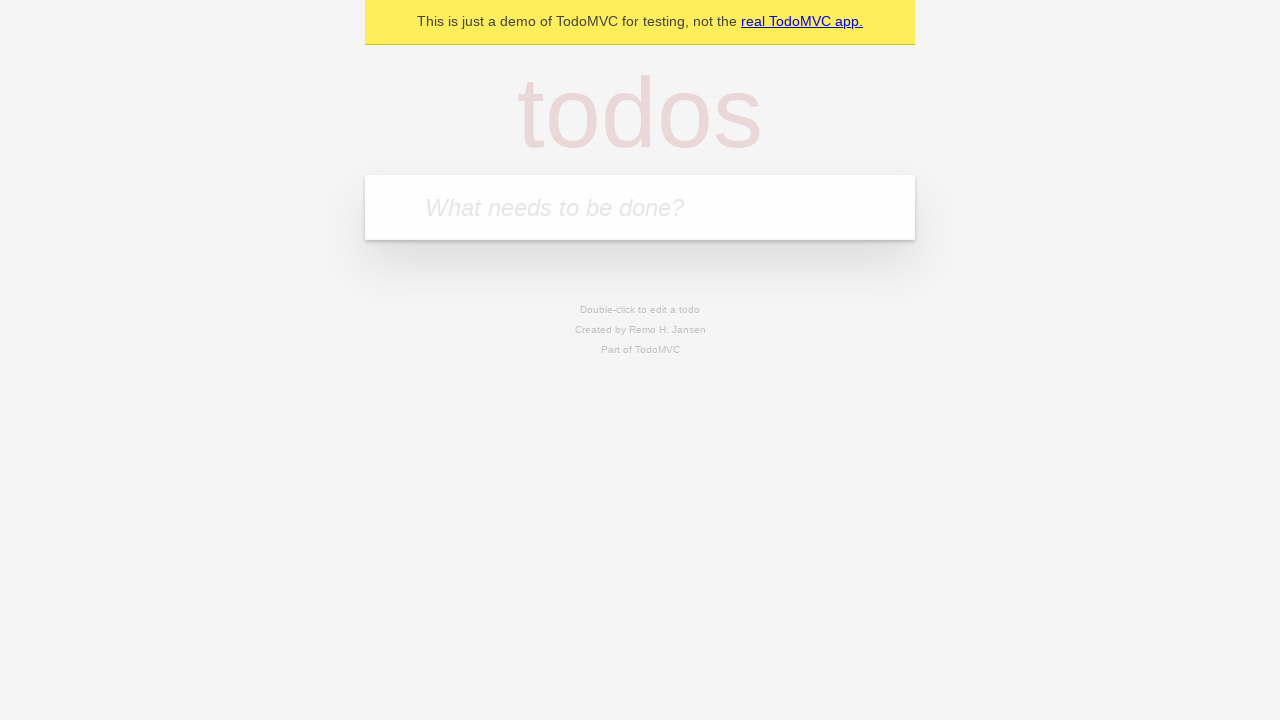

Filled new todo input with 'buy some cheese' on .new-todo
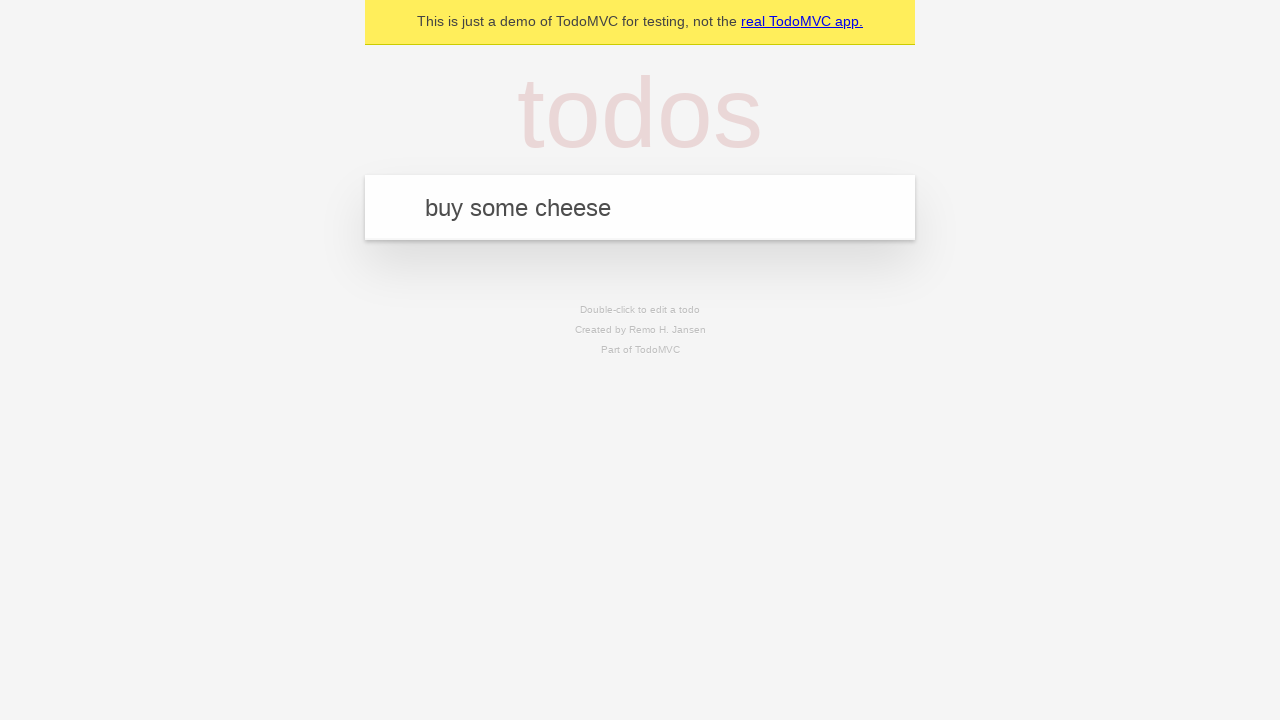

Pressed Enter to create first todo on .new-todo
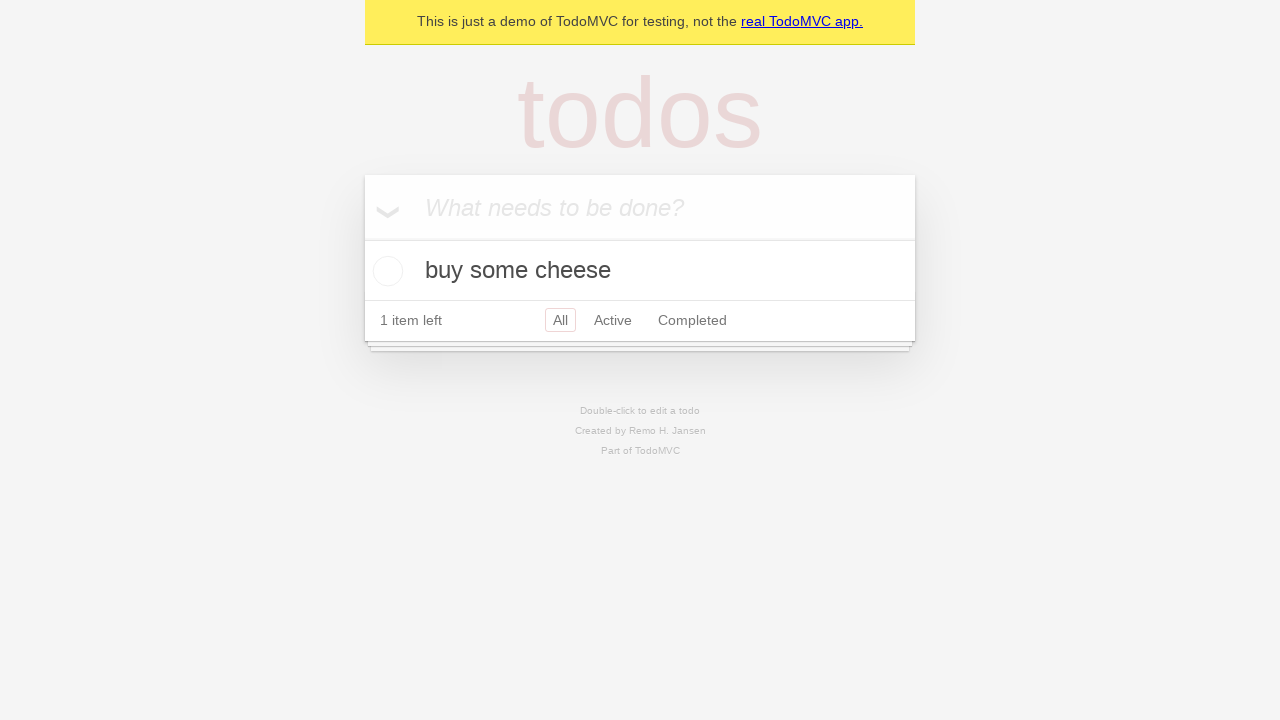

Filled new todo input with 'feed the cat' on .new-todo
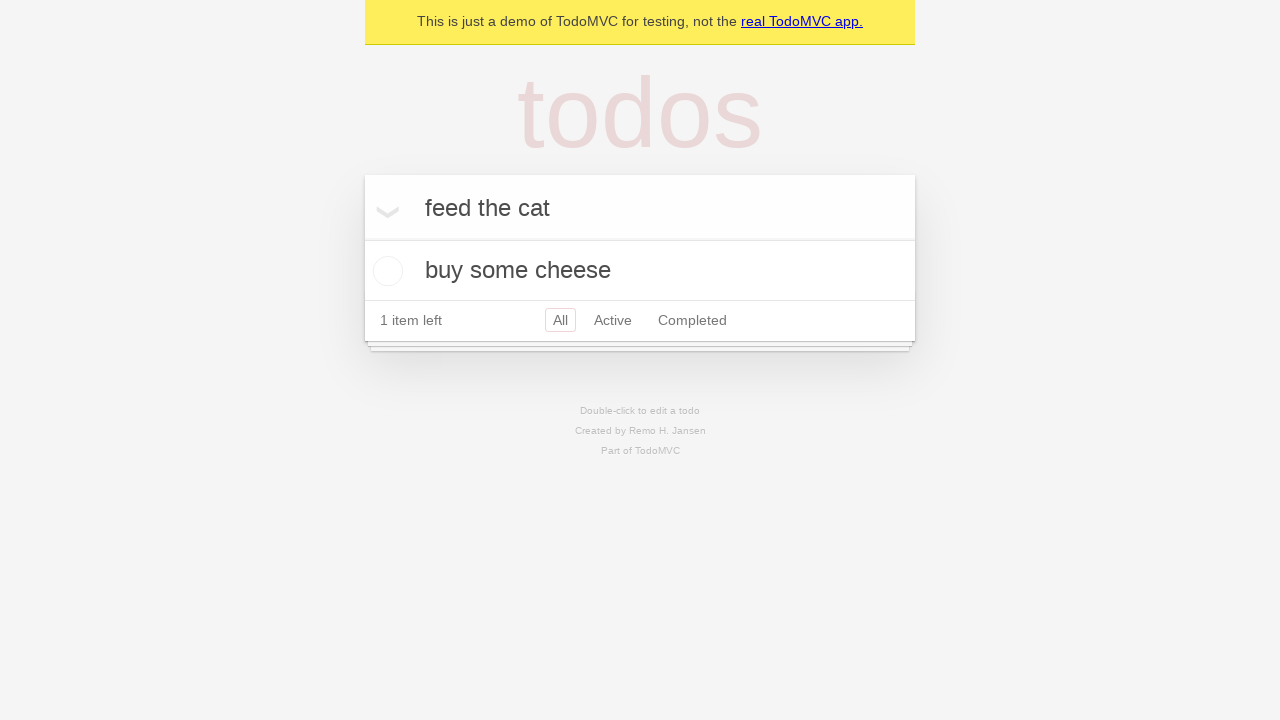

Pressed Enter to create second todo on .new-todo
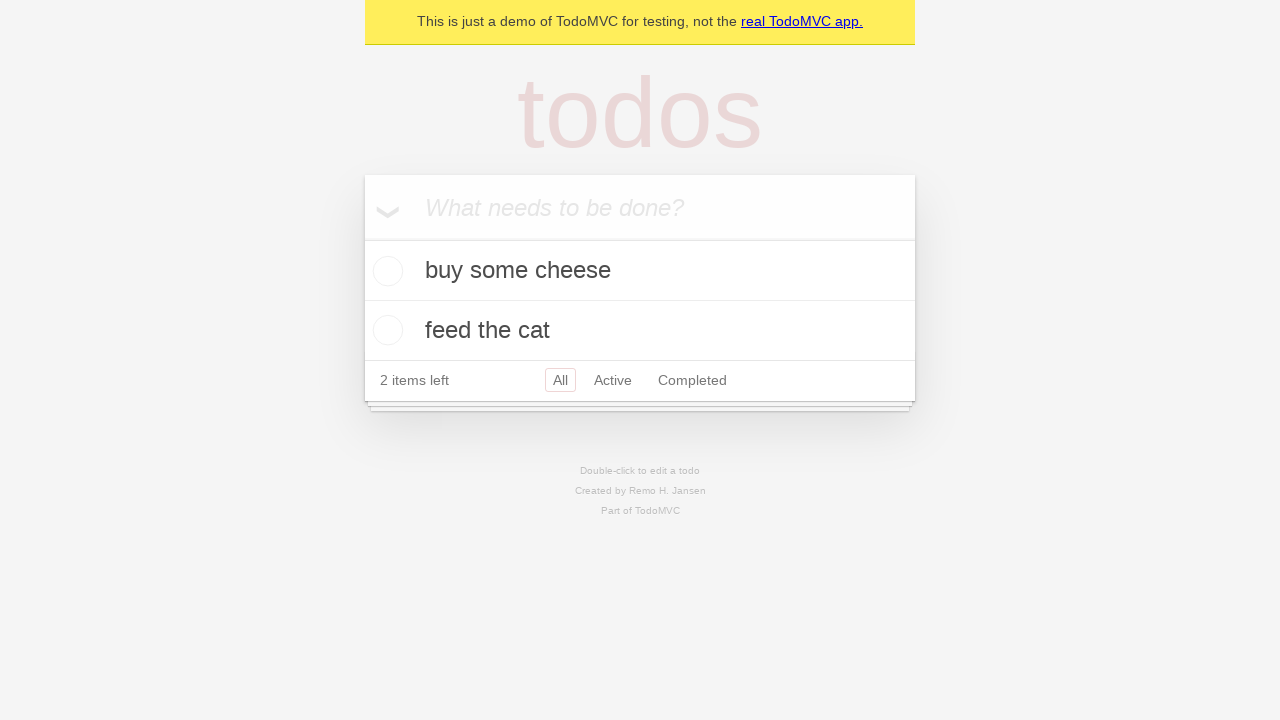

Filled new todo input with 'book a doctors appointment' on .new-todo
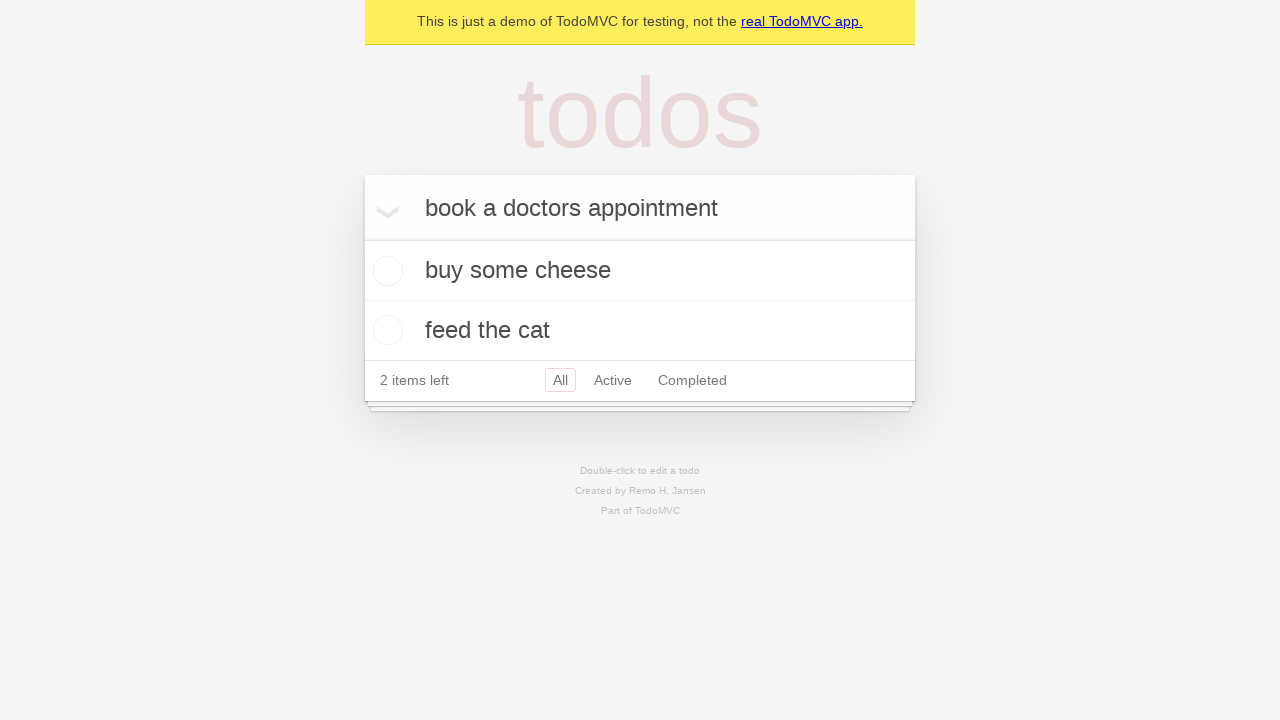

Pressed Enter to create third todo on .new-todo
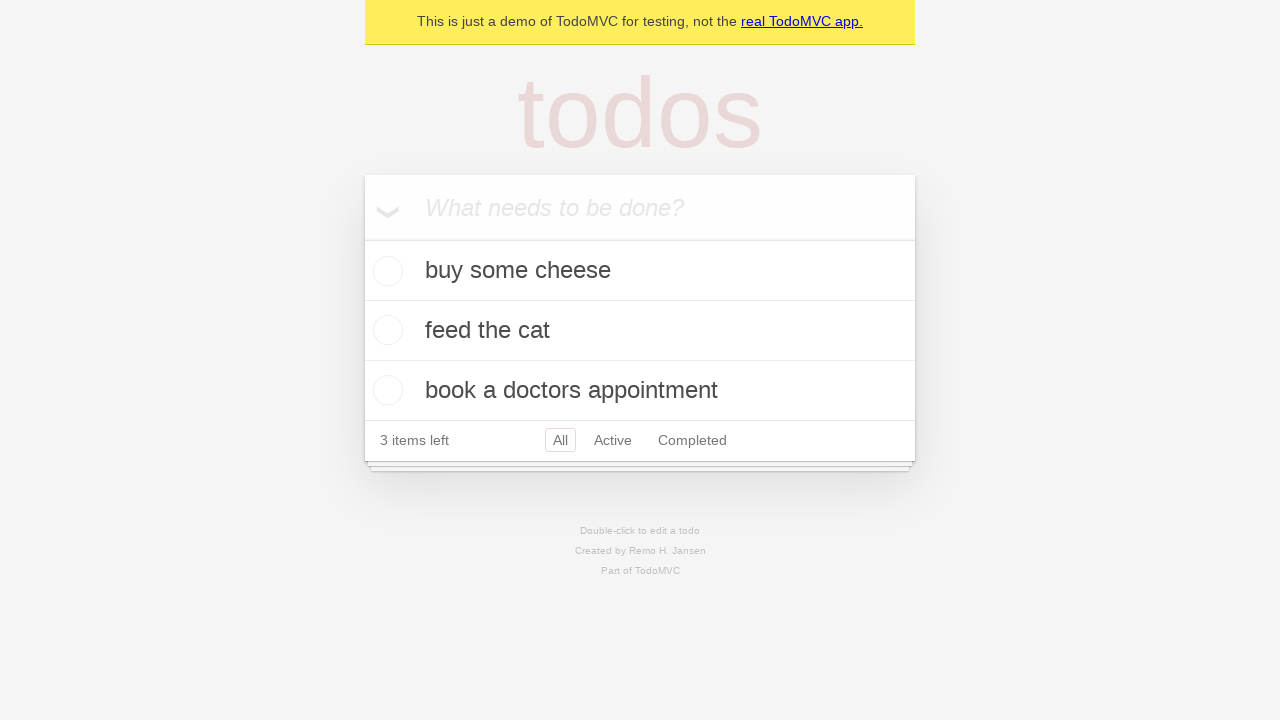

Clicked Active filter at (613, 440) on .filters >> text=Active
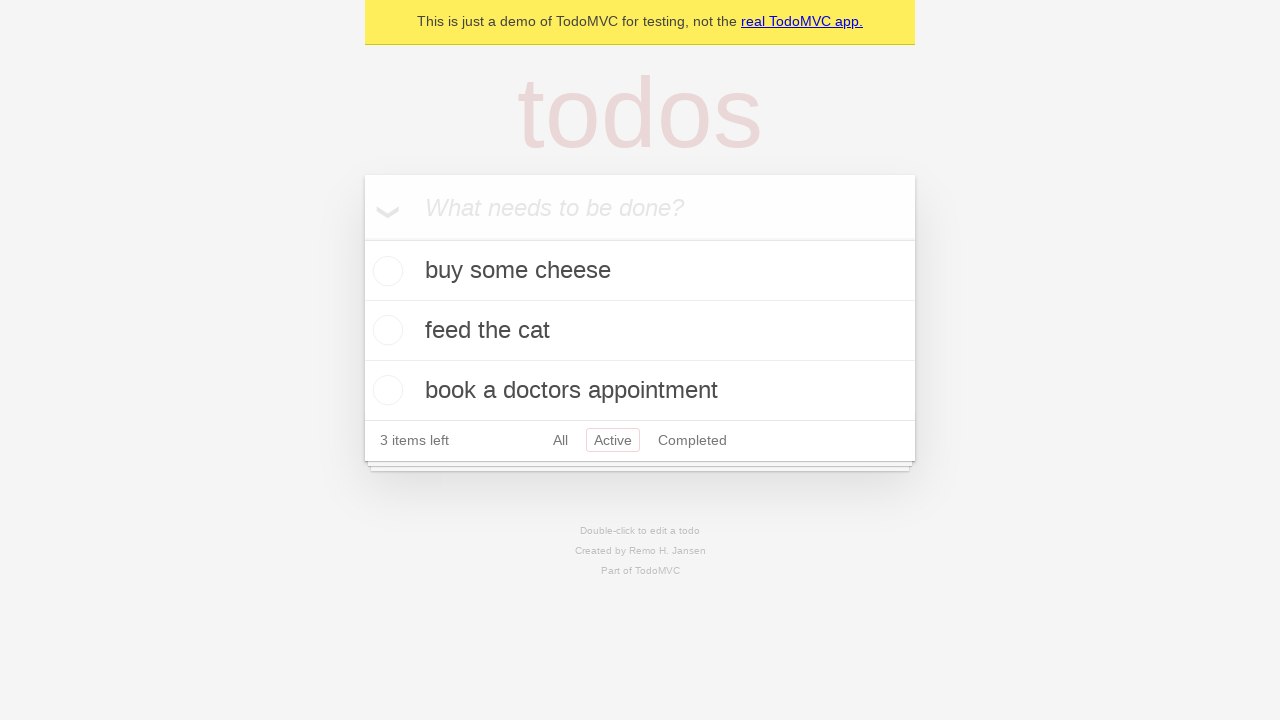

Clicked Completed filter to verify highlight at (692, 440) on .filters >> text=Completed
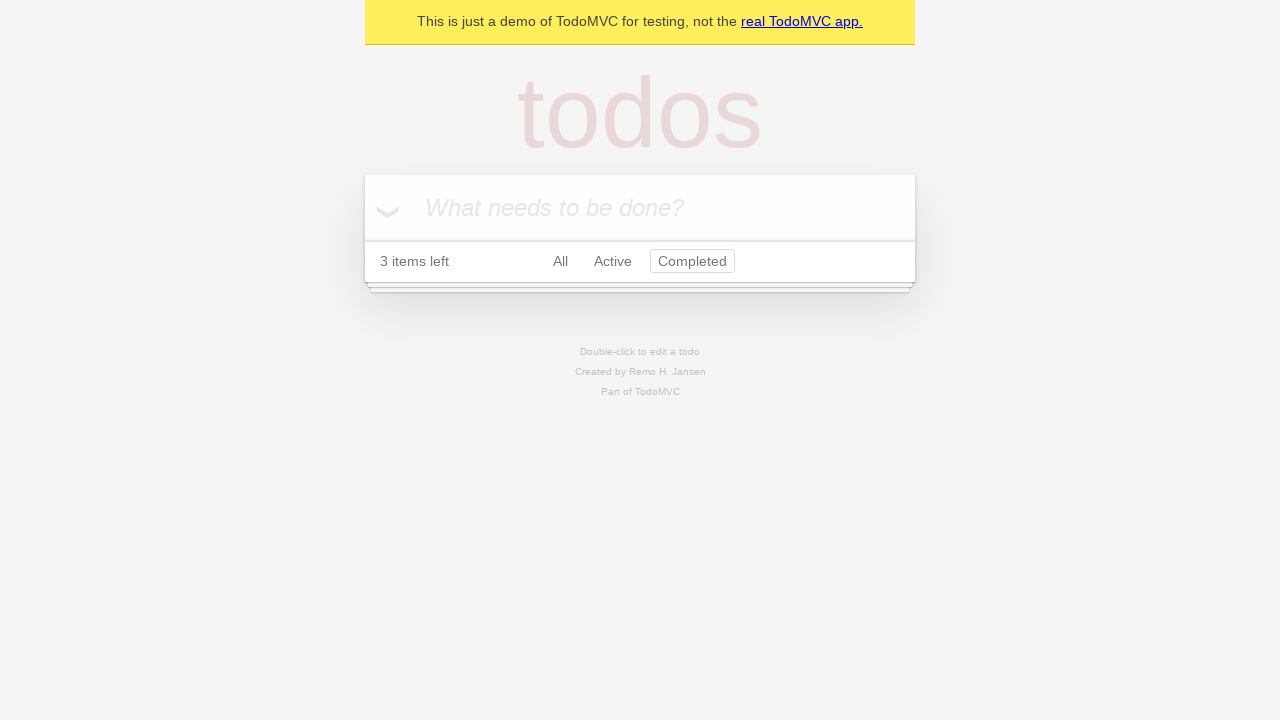

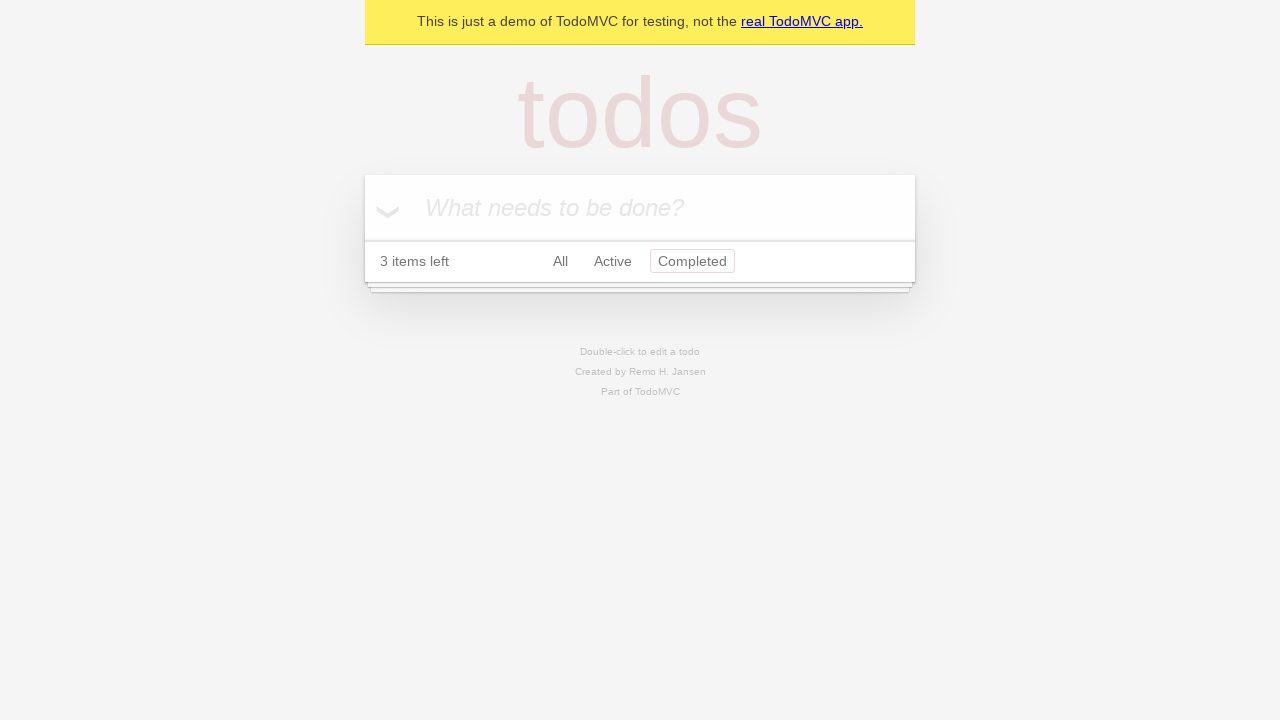